Tests clicking a button that triggers a simple notification alert and accepting it

Starting URL: https://demoqa.com/alerts

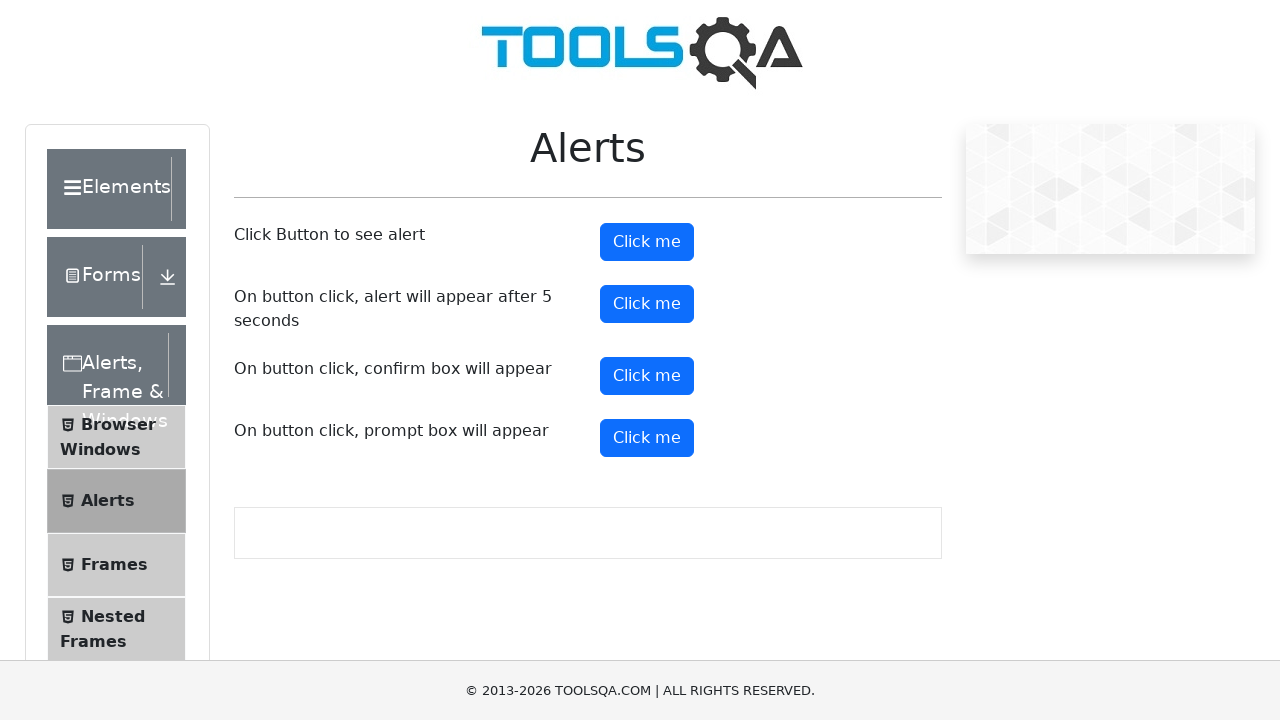

Navigated to alerts demo page
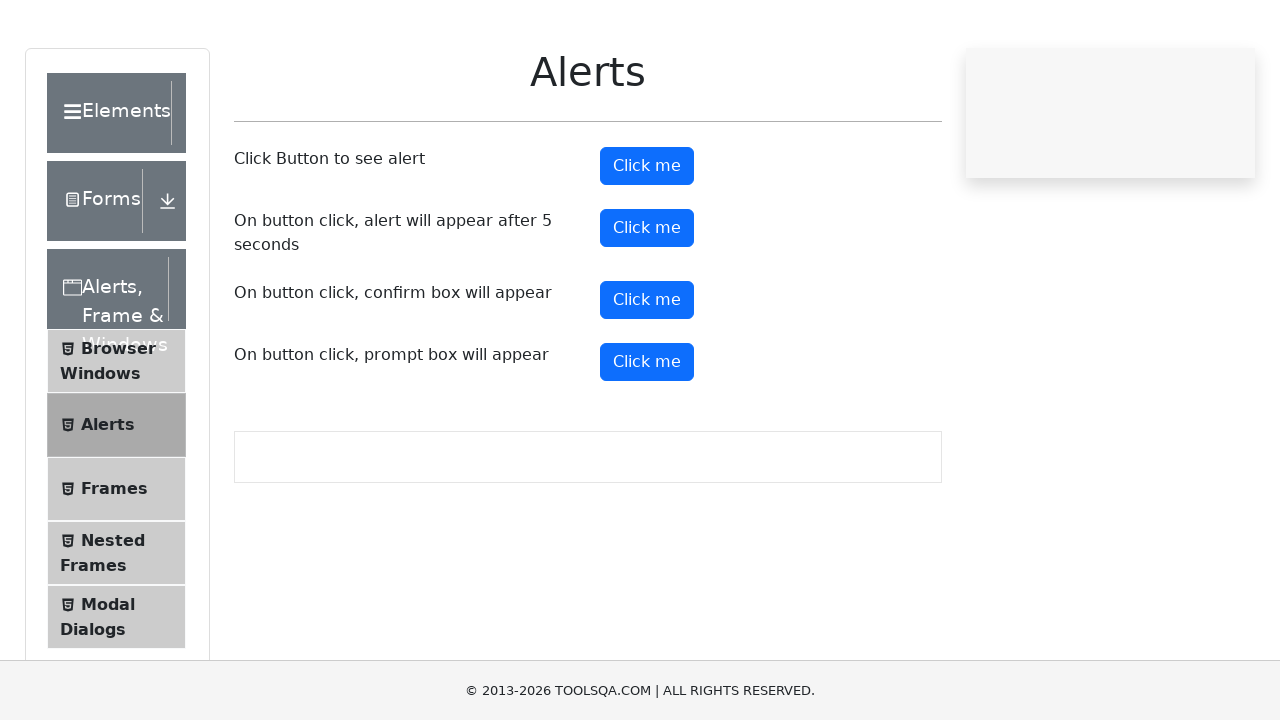

Clicked alert button to trigger notification at (647, 242) on #alertButton
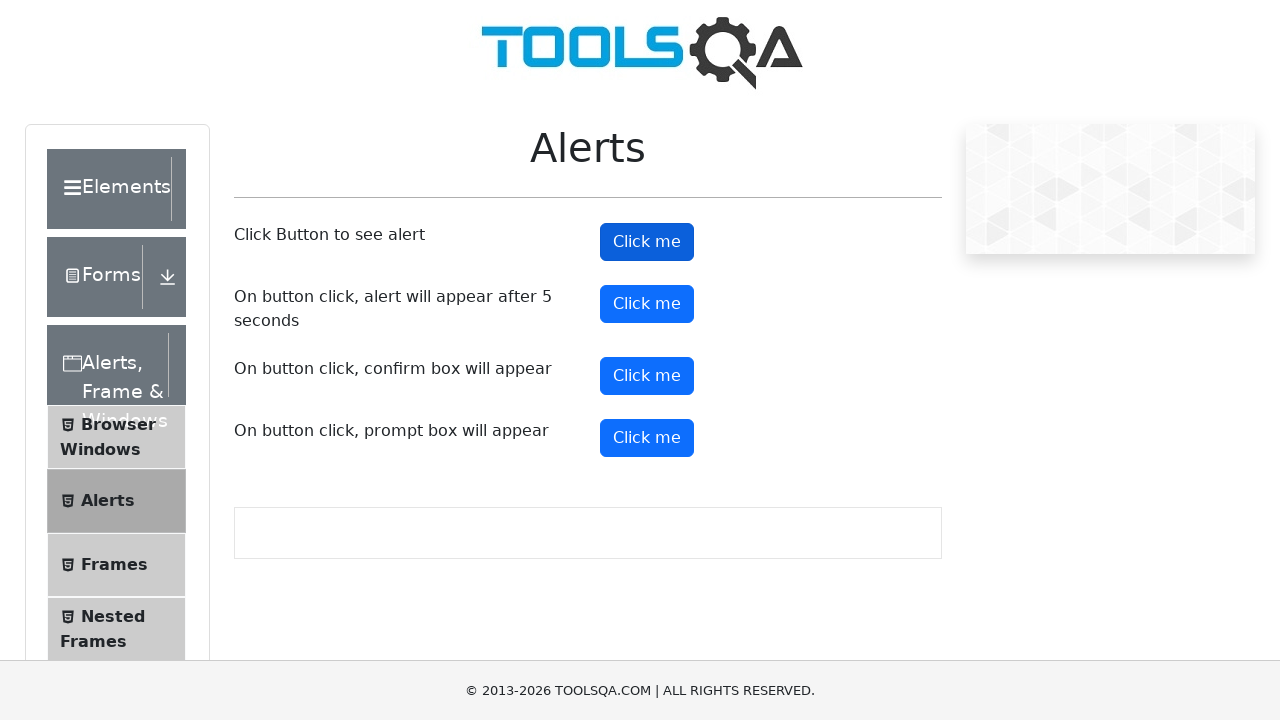

Set up dialog handler to accept alert
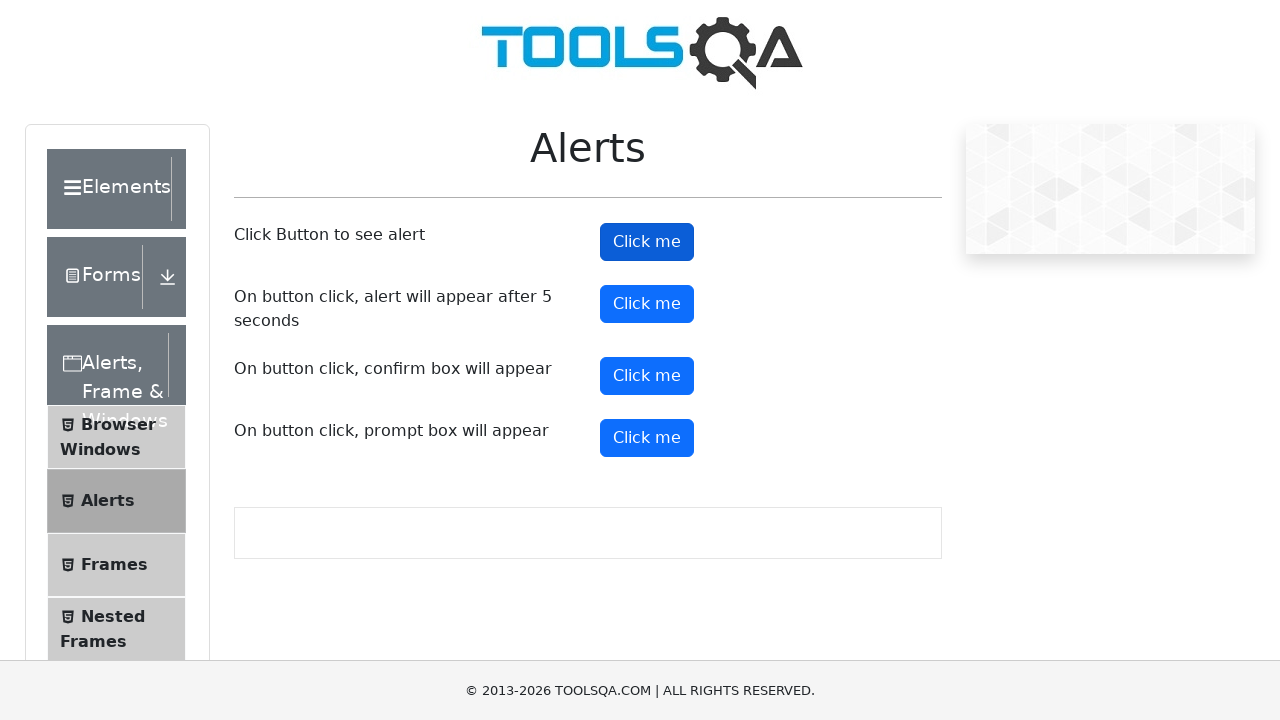

Waited for alert to be processed
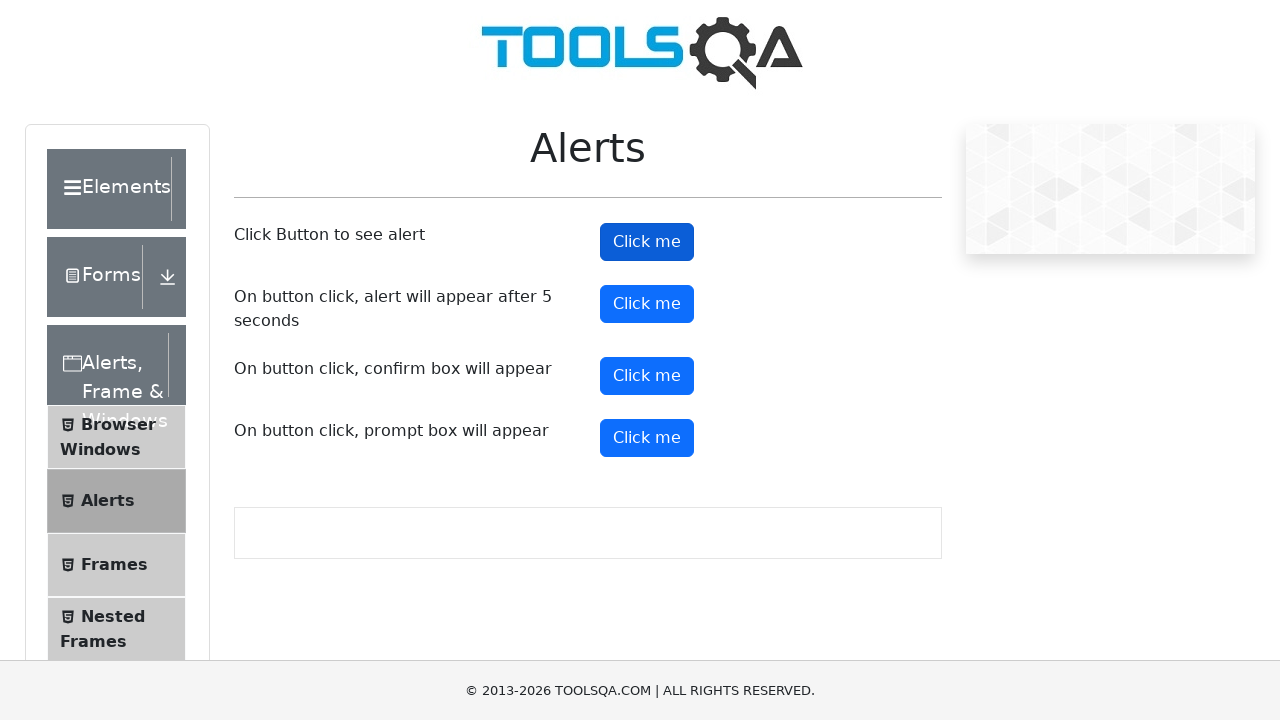

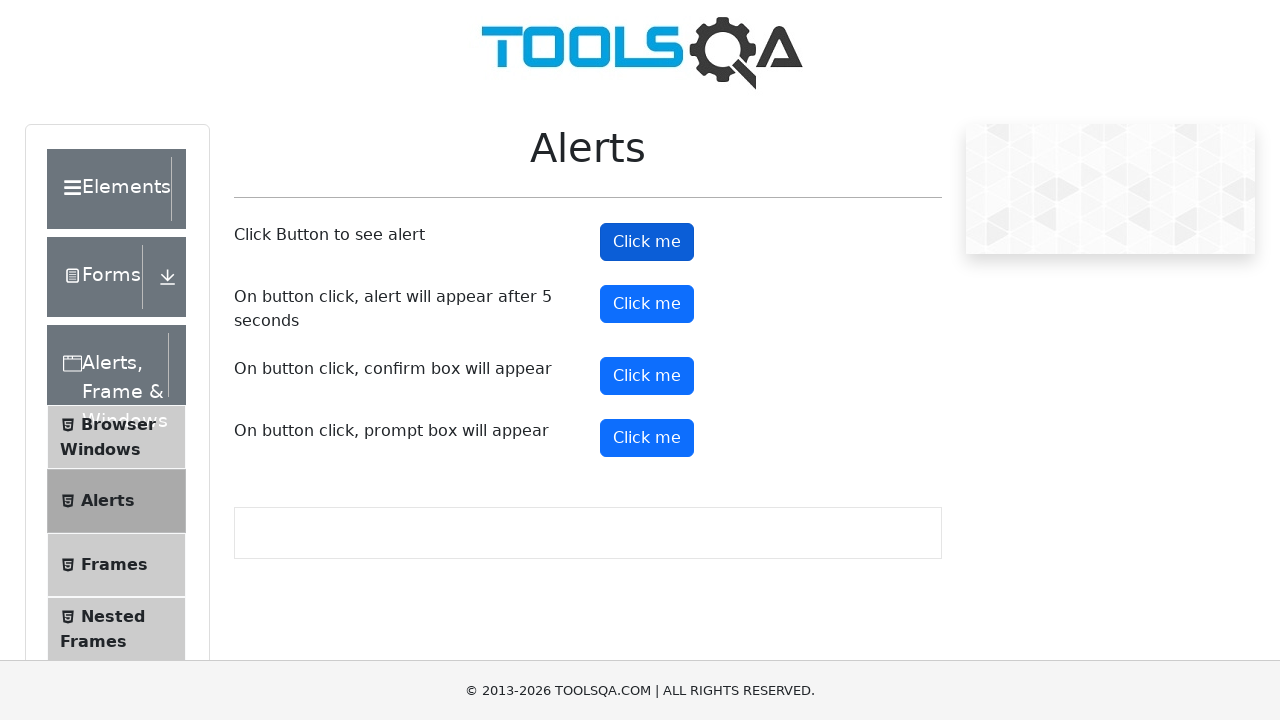